Tests browser navigation methods by navigating to a URL, then using back, forward, and refresh functionality

Starting URL: https://baskinrobbinsindia.com/

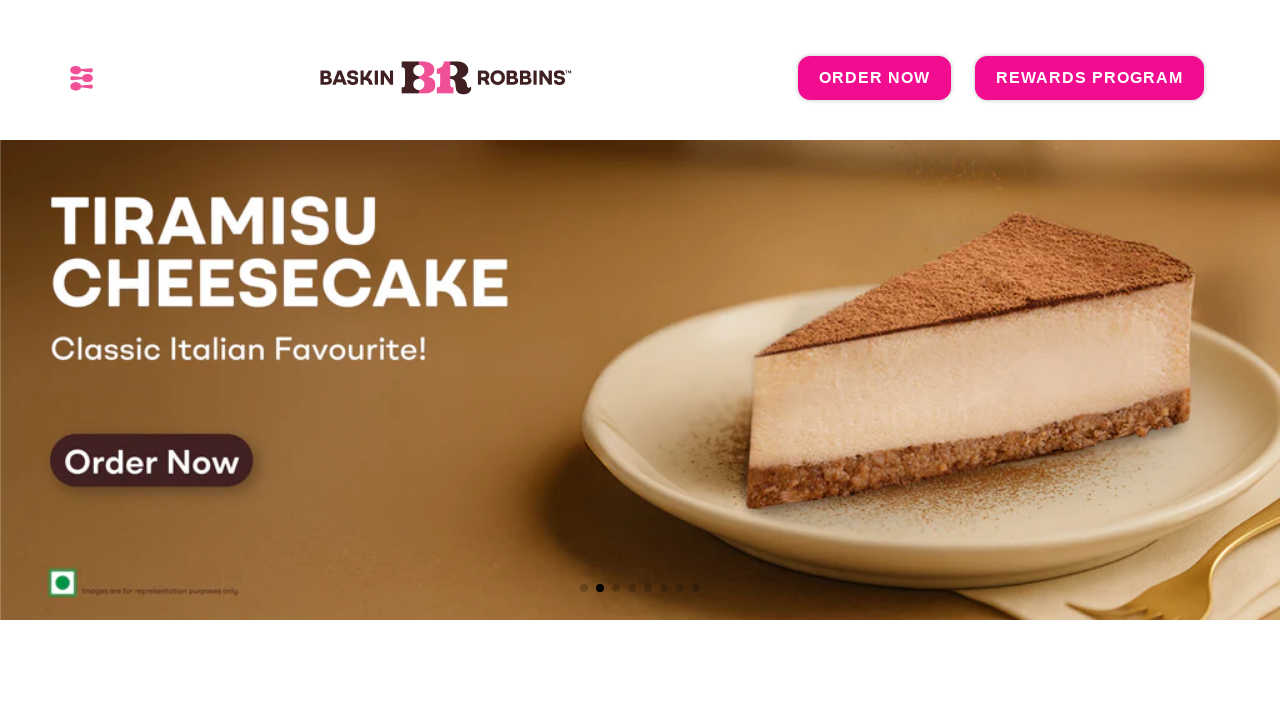

Navigated back to previous page
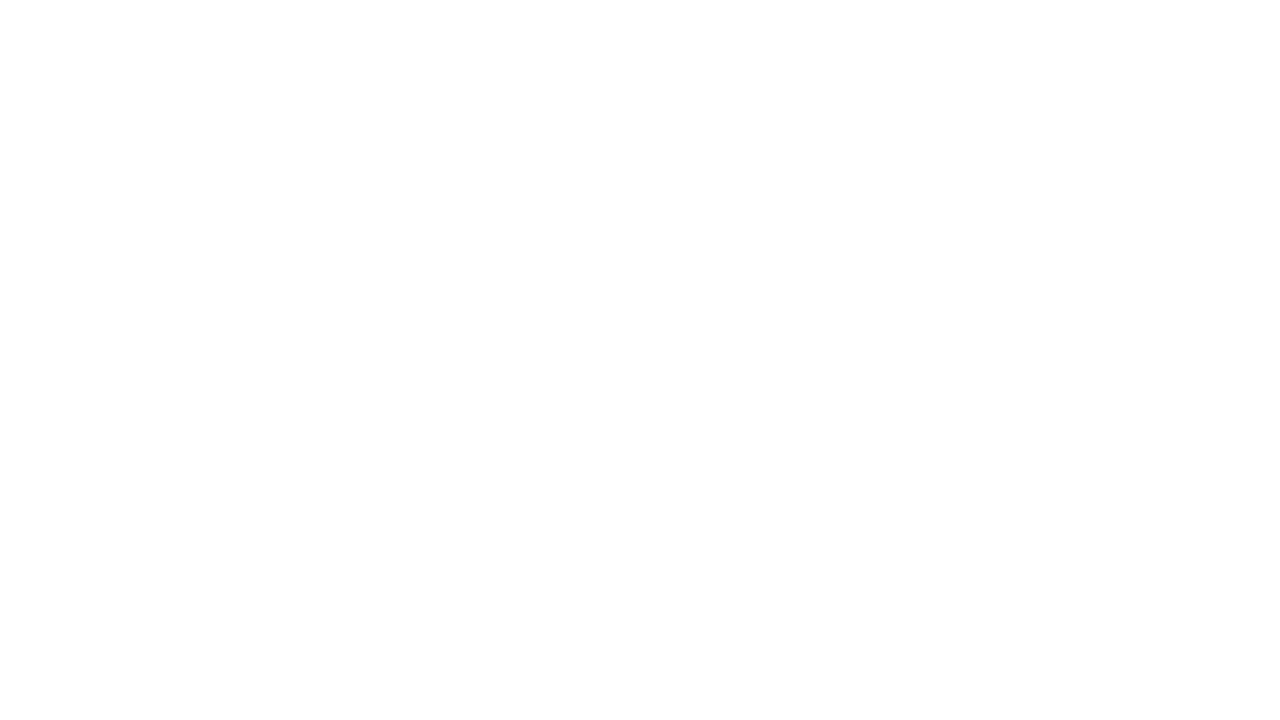

Navigated forward to return to Baskin Robbins page
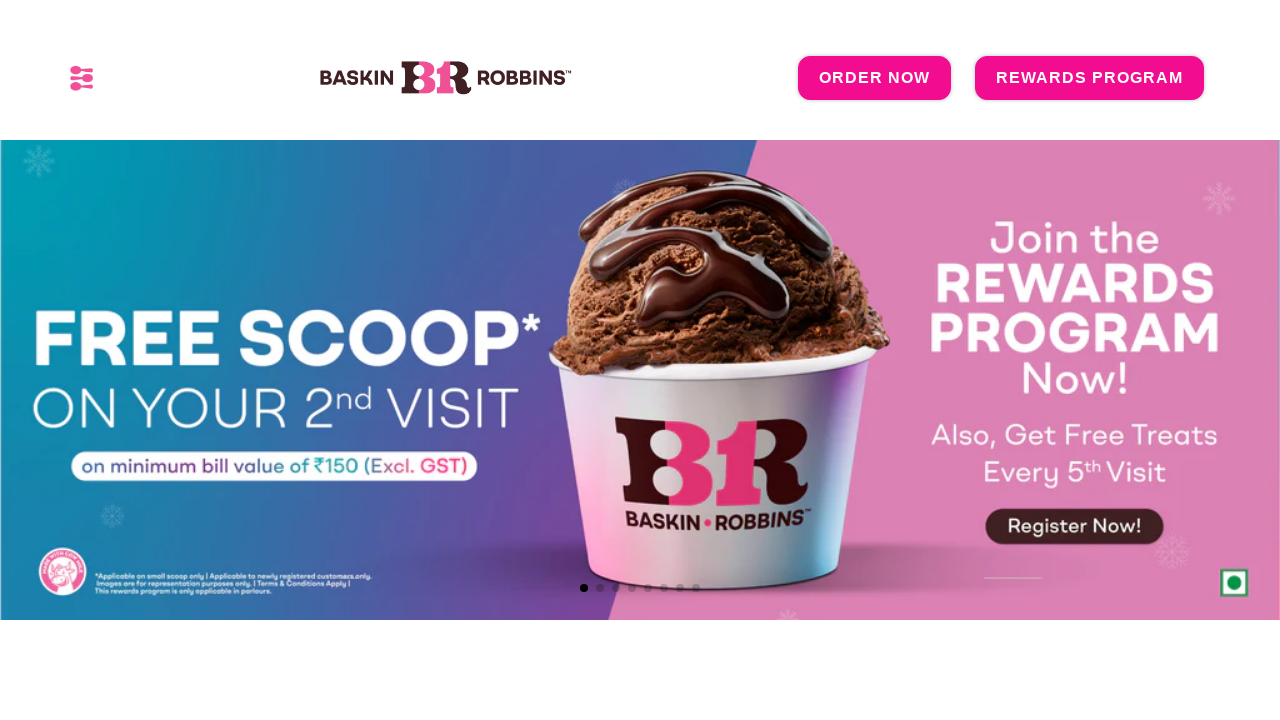

Refreshed the current page
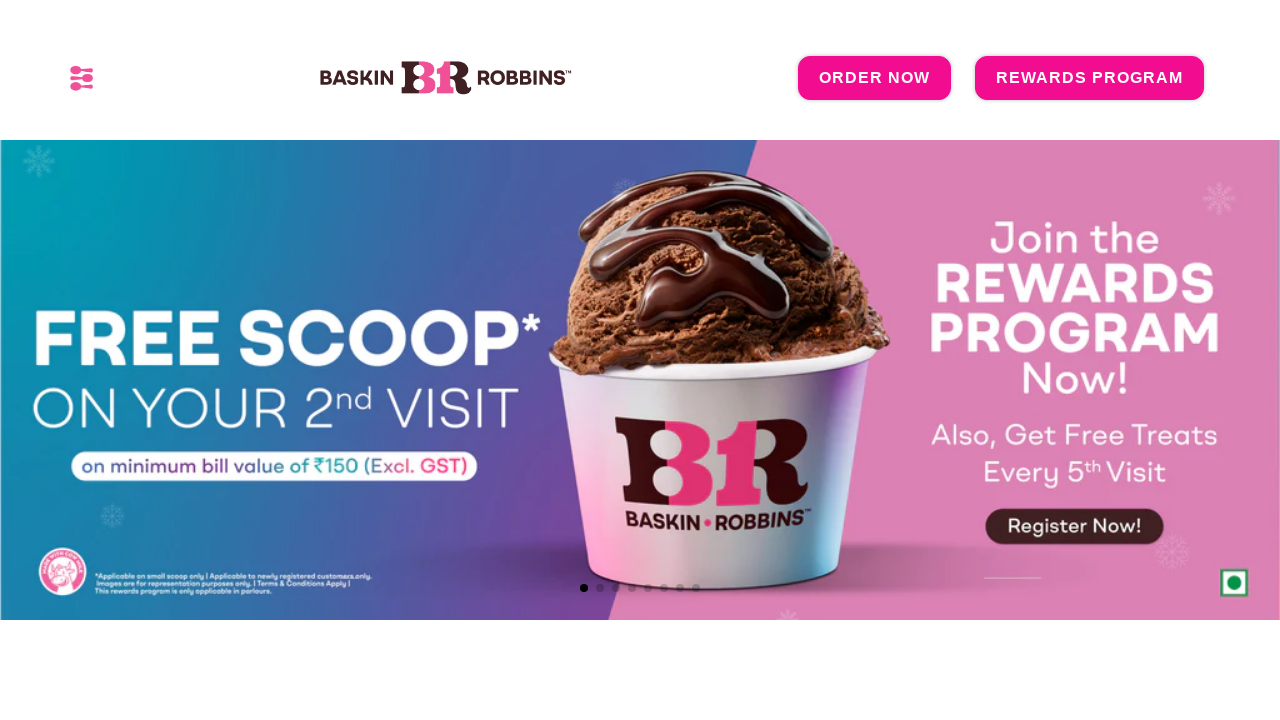

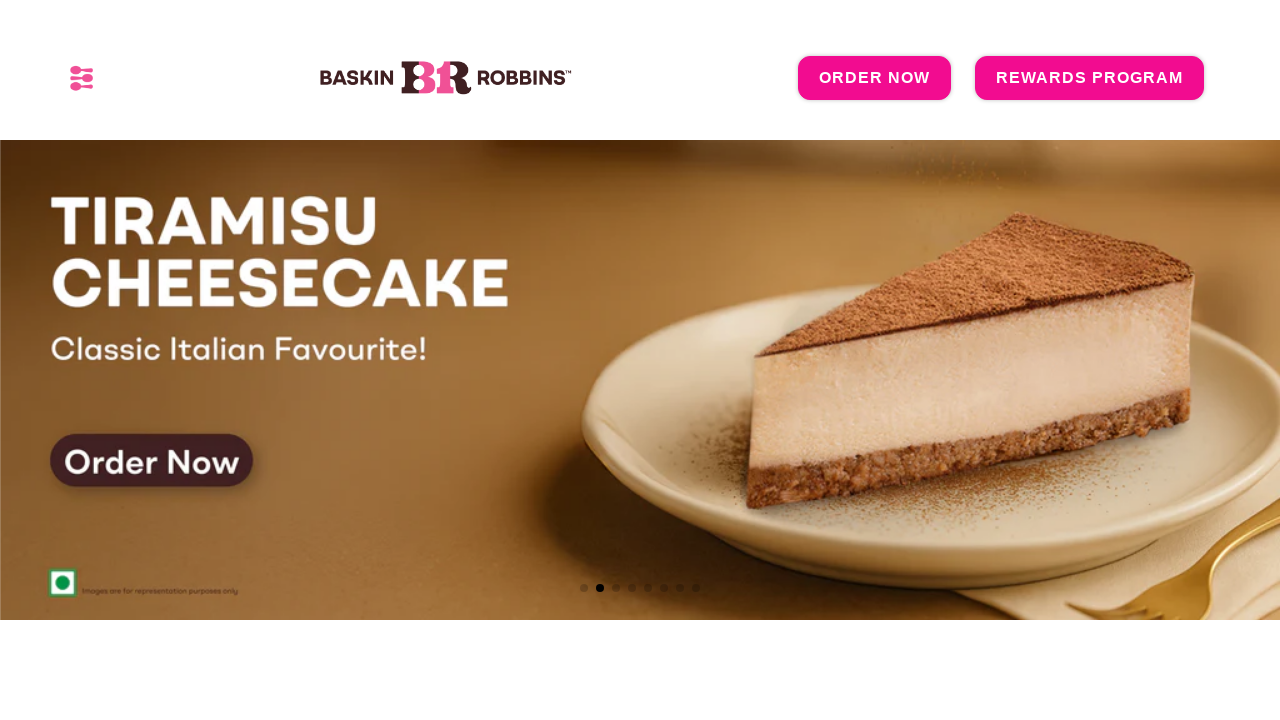